Tests filling a text input field on a demo form page using JavaScript executor to set the value attribute

Starting URL: https://demoqa.com/text-box

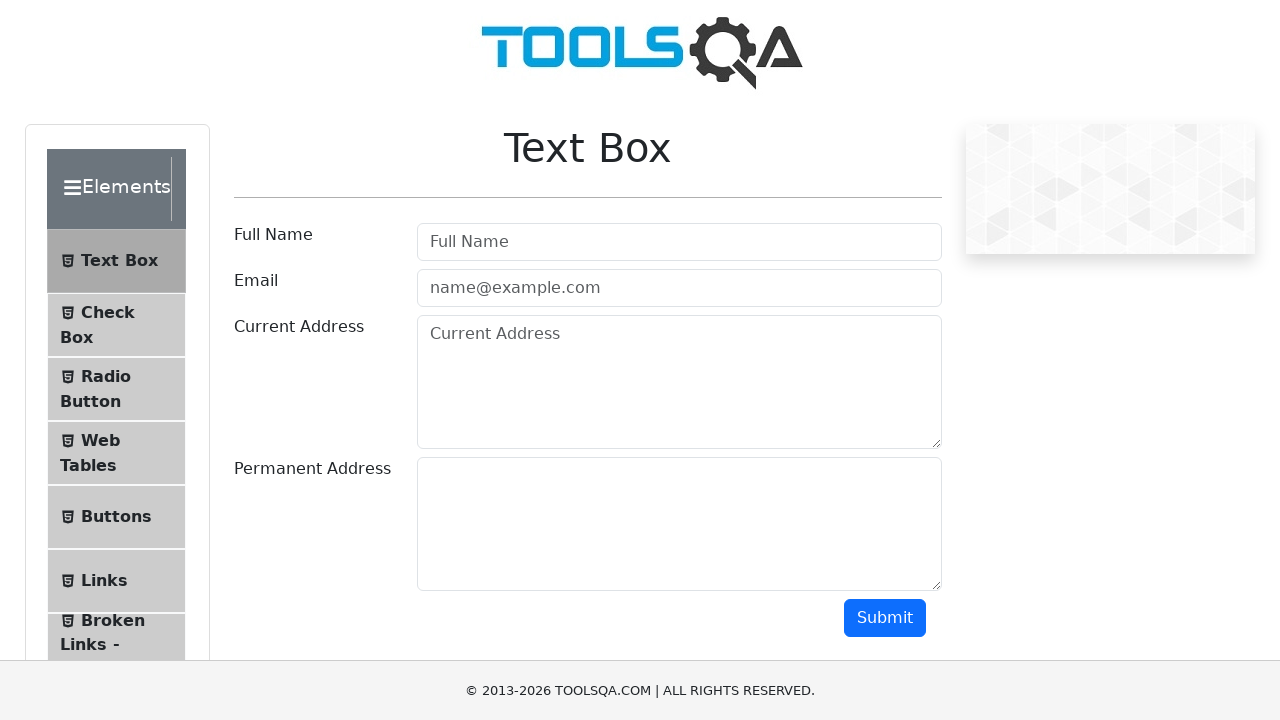

Navigated to DemoQA text-box page
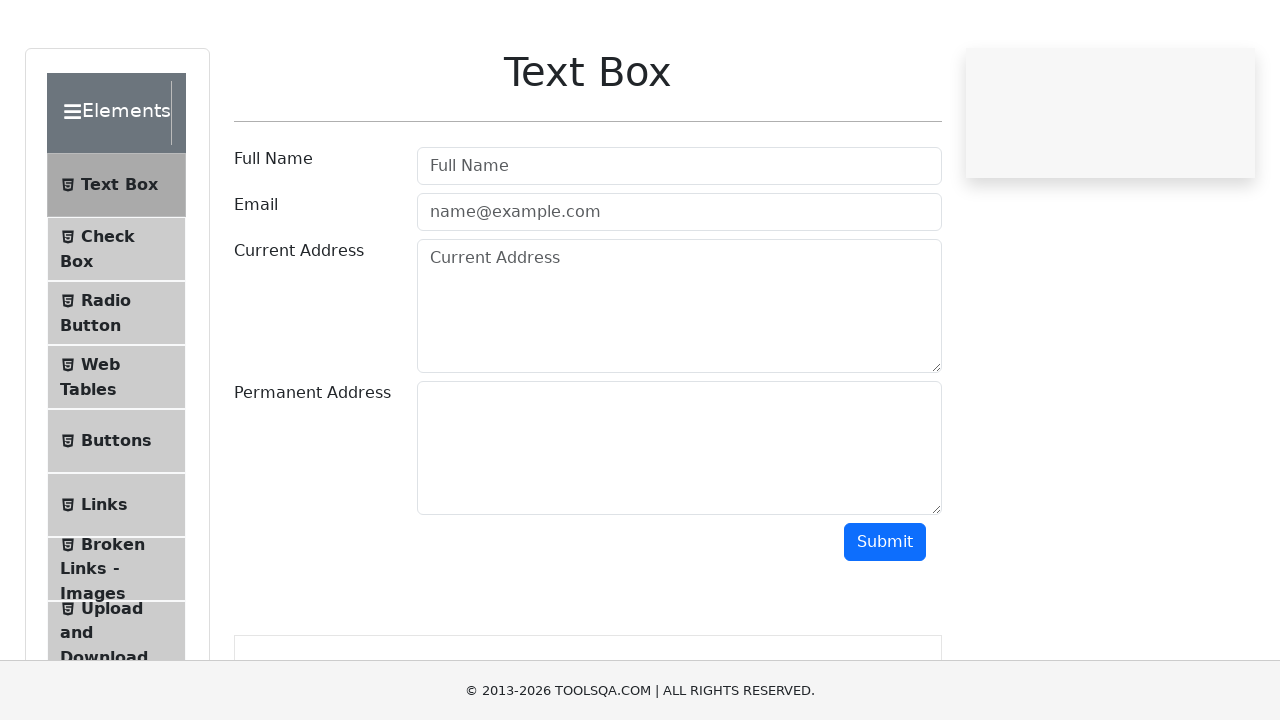

Filled userName field with 'Maryouma' using keyboard input on #userName
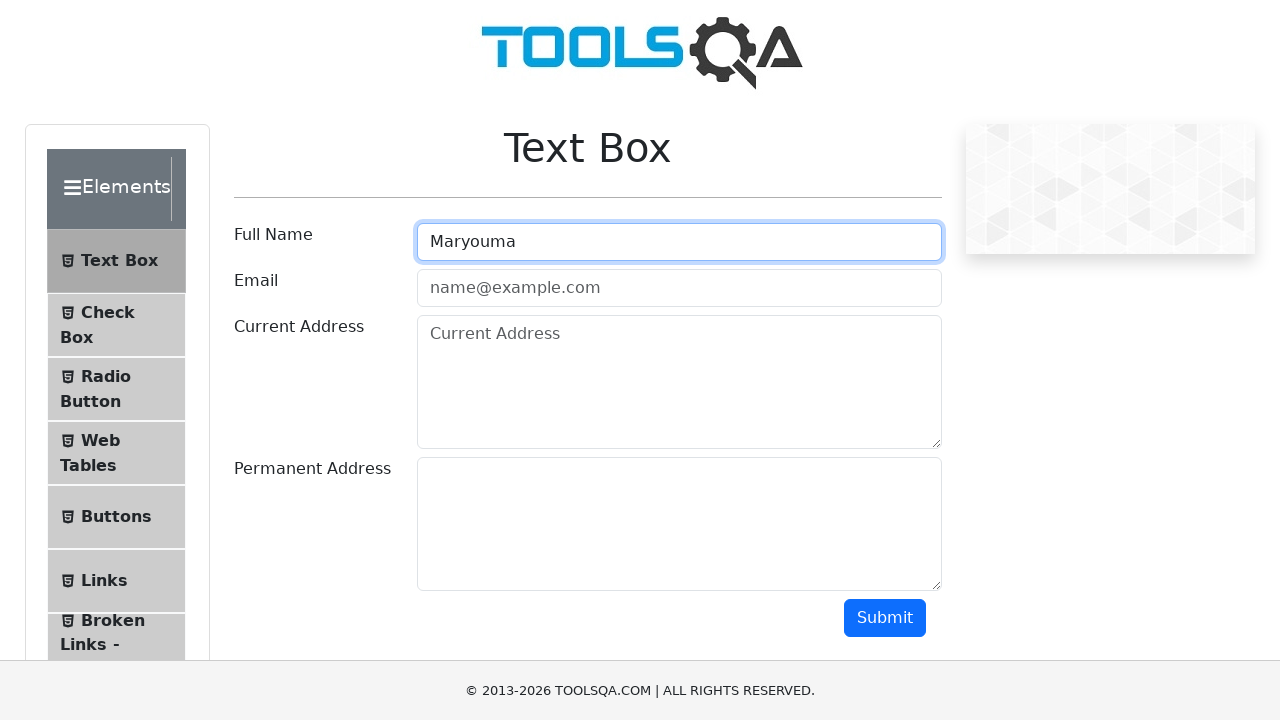

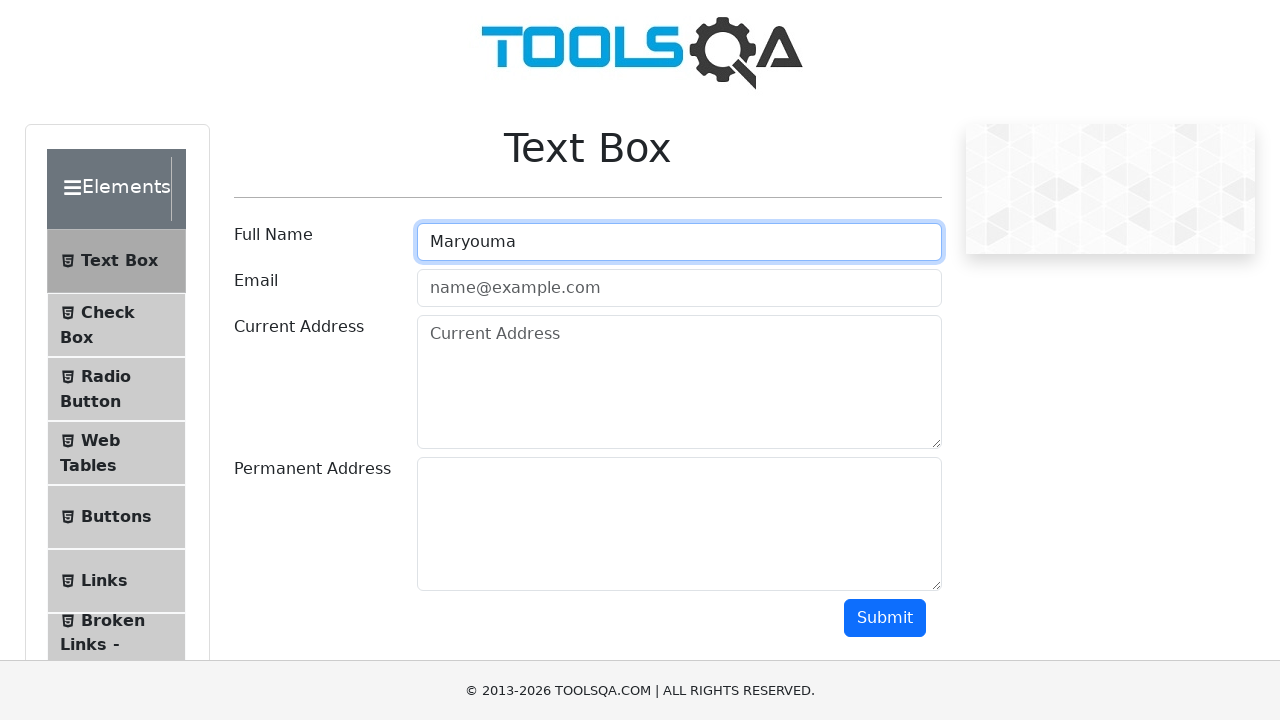